Tests the error message close button functionality after failed login

Starting URL: https://www.saucedemo.com/

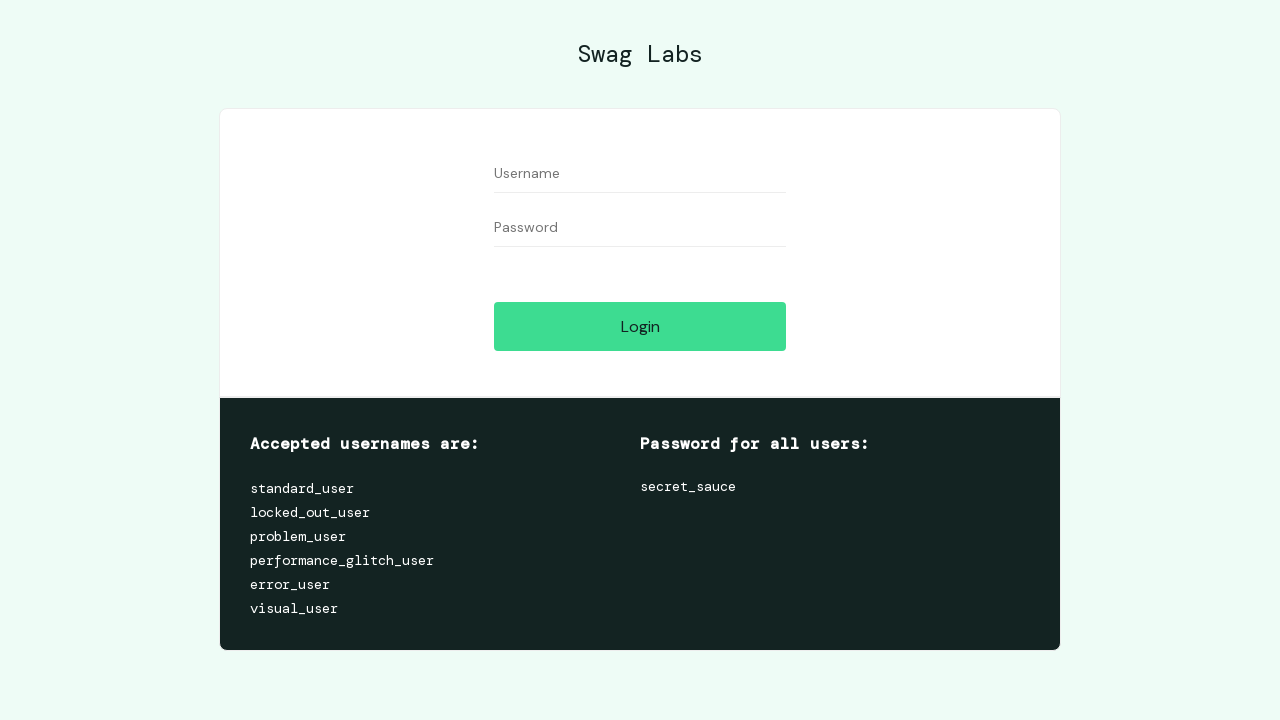

Filled username field with space character on #user-name
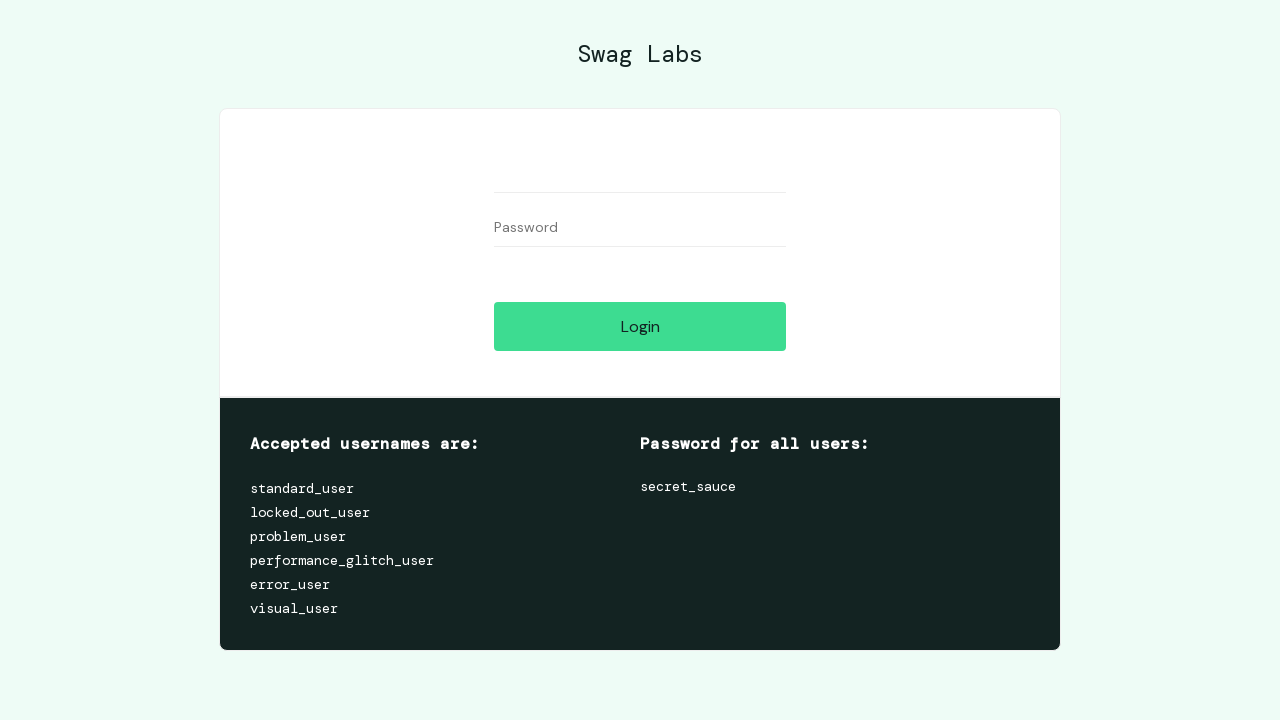

Filled password field with space character on #password
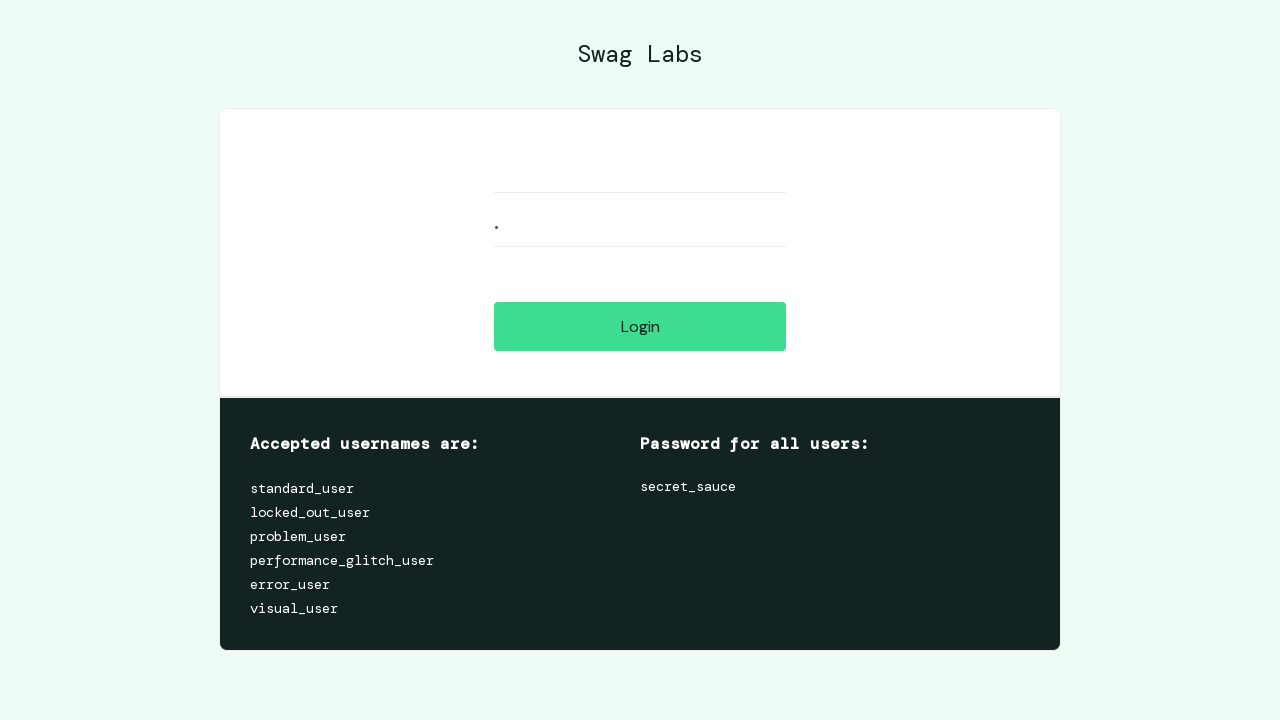

Clicked login button to trigger error message at (640, 326) on #login-button
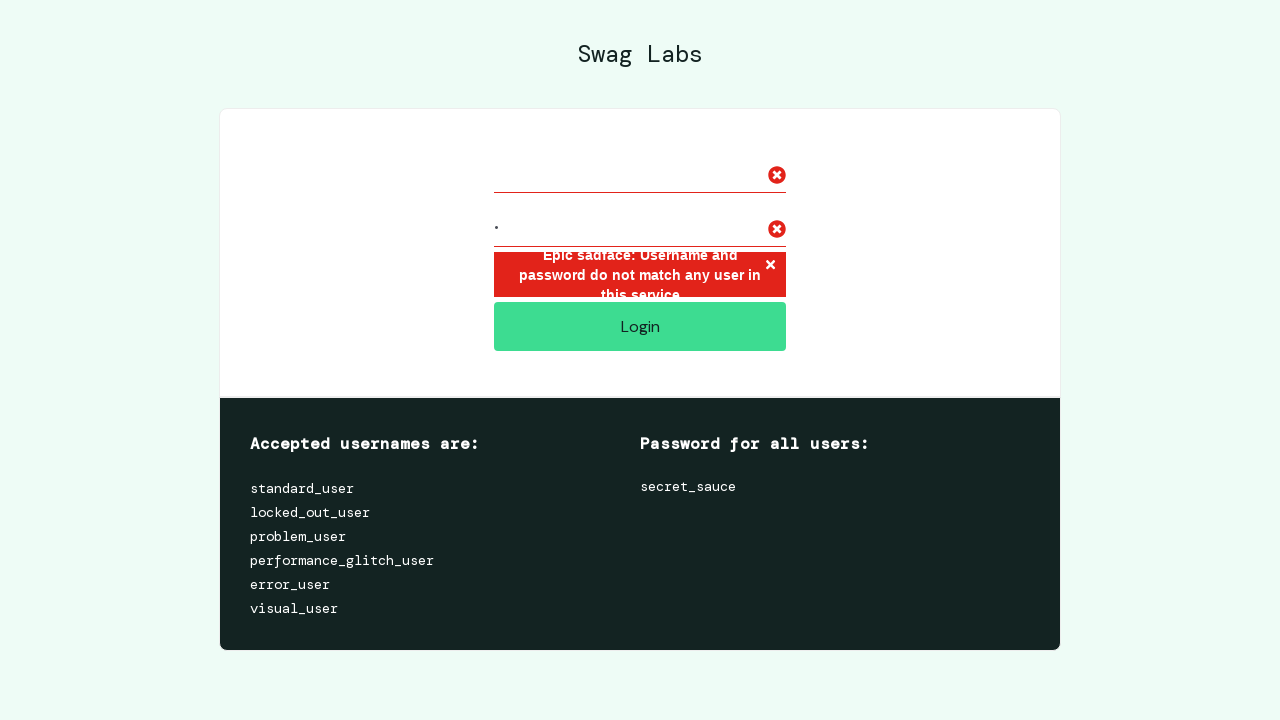

Clicked error message close button to dismiss notification at (770, 266) on xpath=/html/body/div/div/div[2]/div[1]/div/div/form/div[3]/h3/button
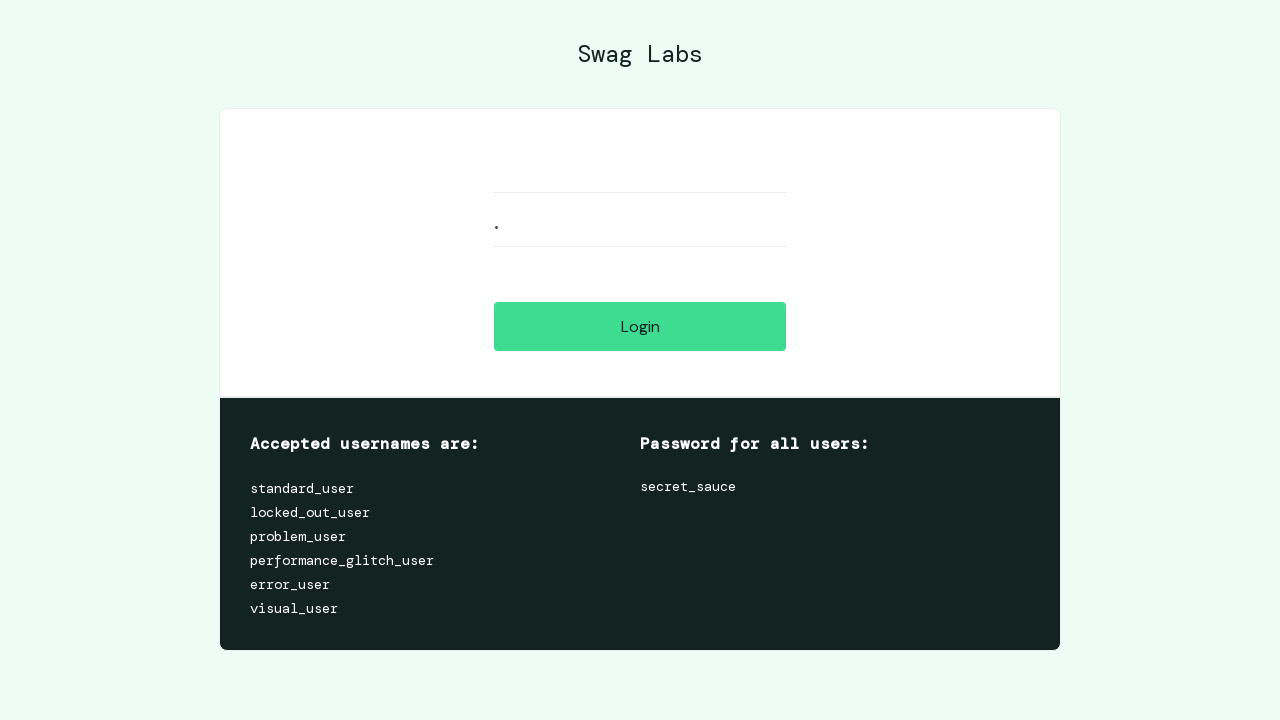

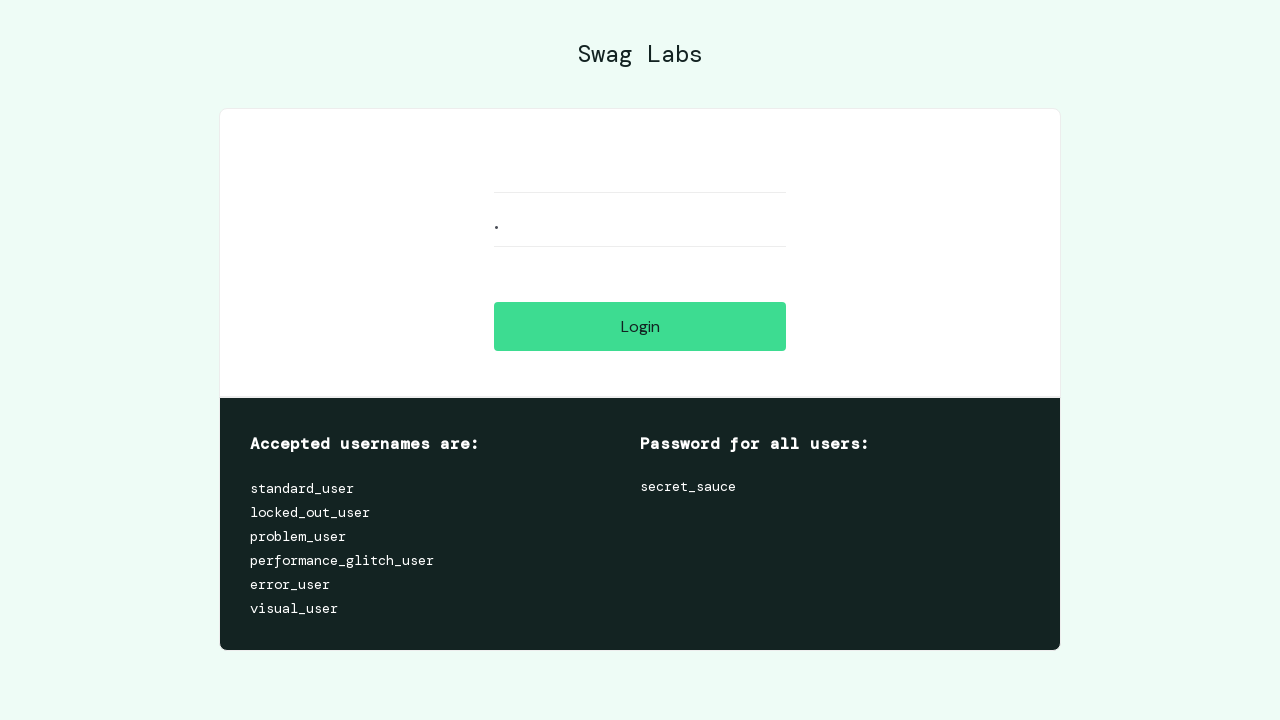